Tests a calculator application by entering two numbers in the input fields and pressing Enter to calculate the result

Starting URL: http://juliemr.github.io/protractor-demo/

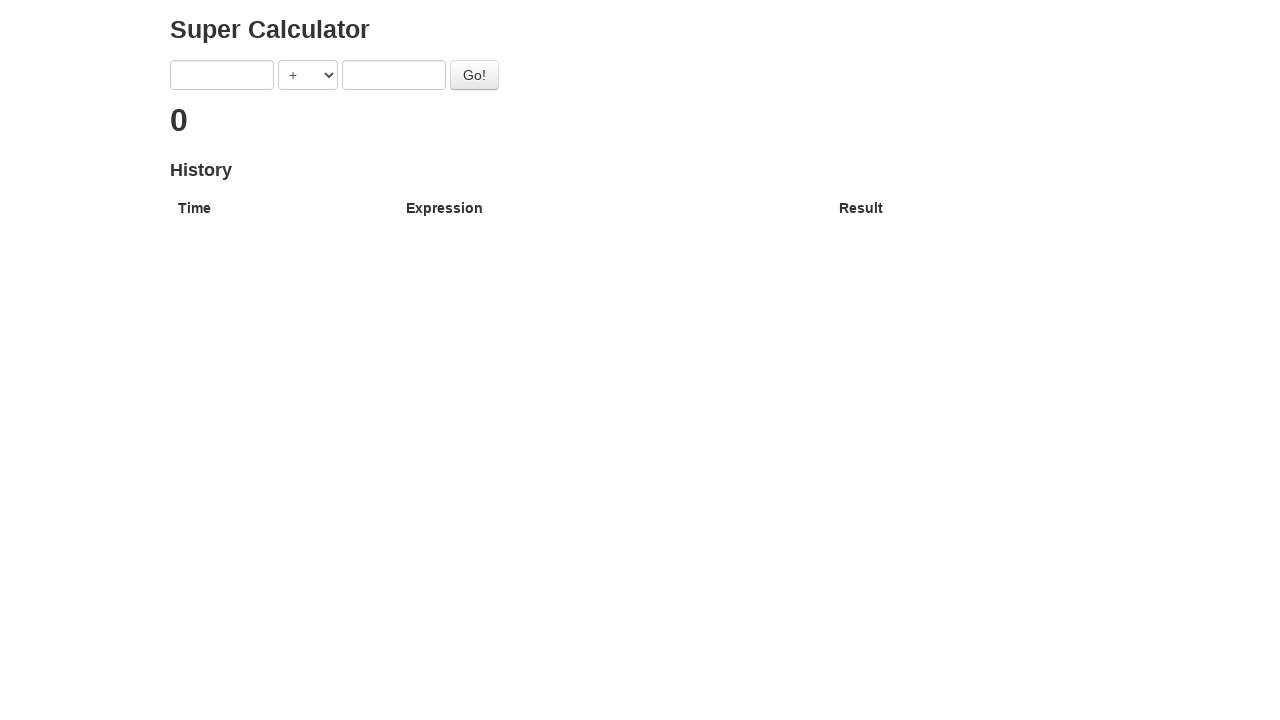

Verified page title contains 'Super Calculator'
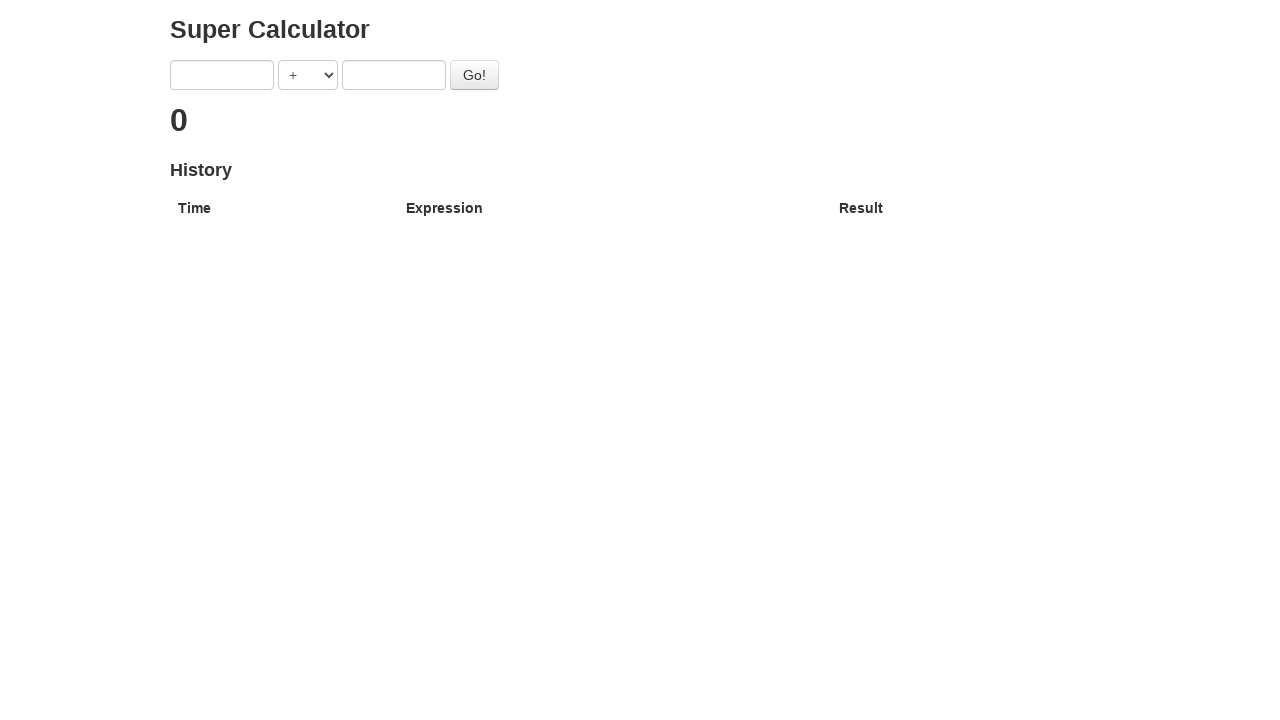

Entered '1' in the first input field on [ng-model='first']
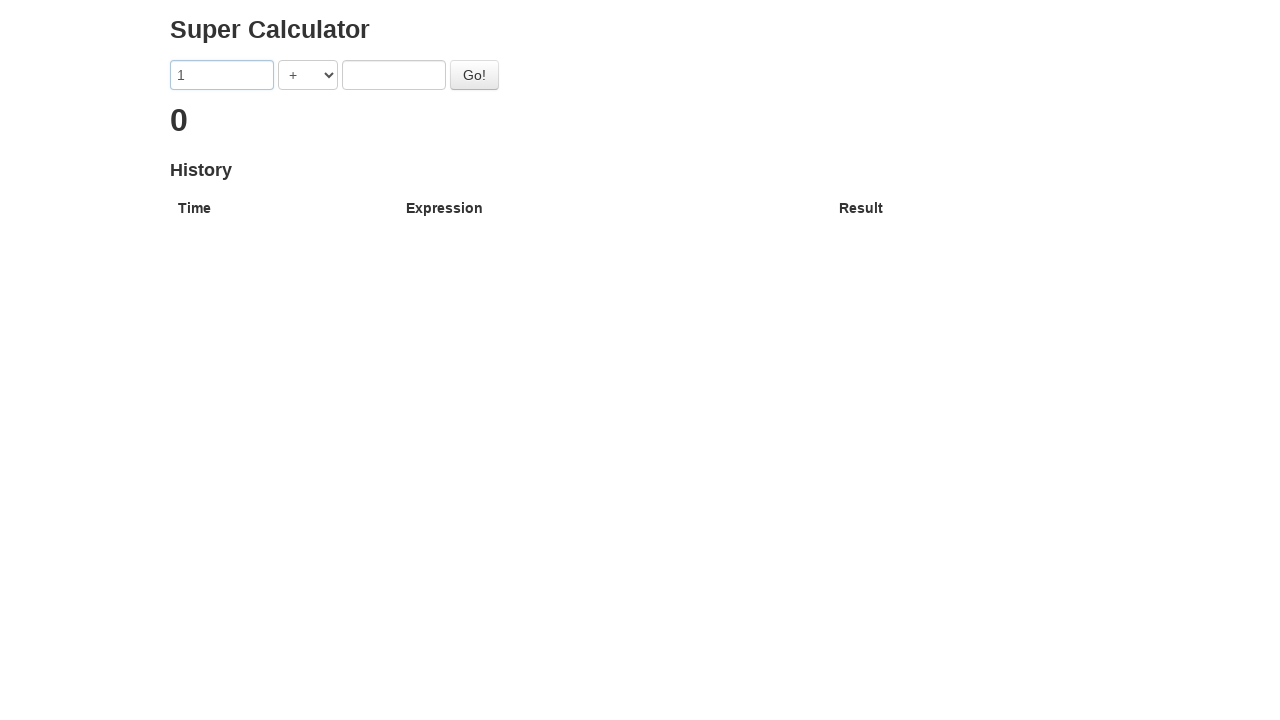

Entered '2' in the second input field on [ng-model='second']
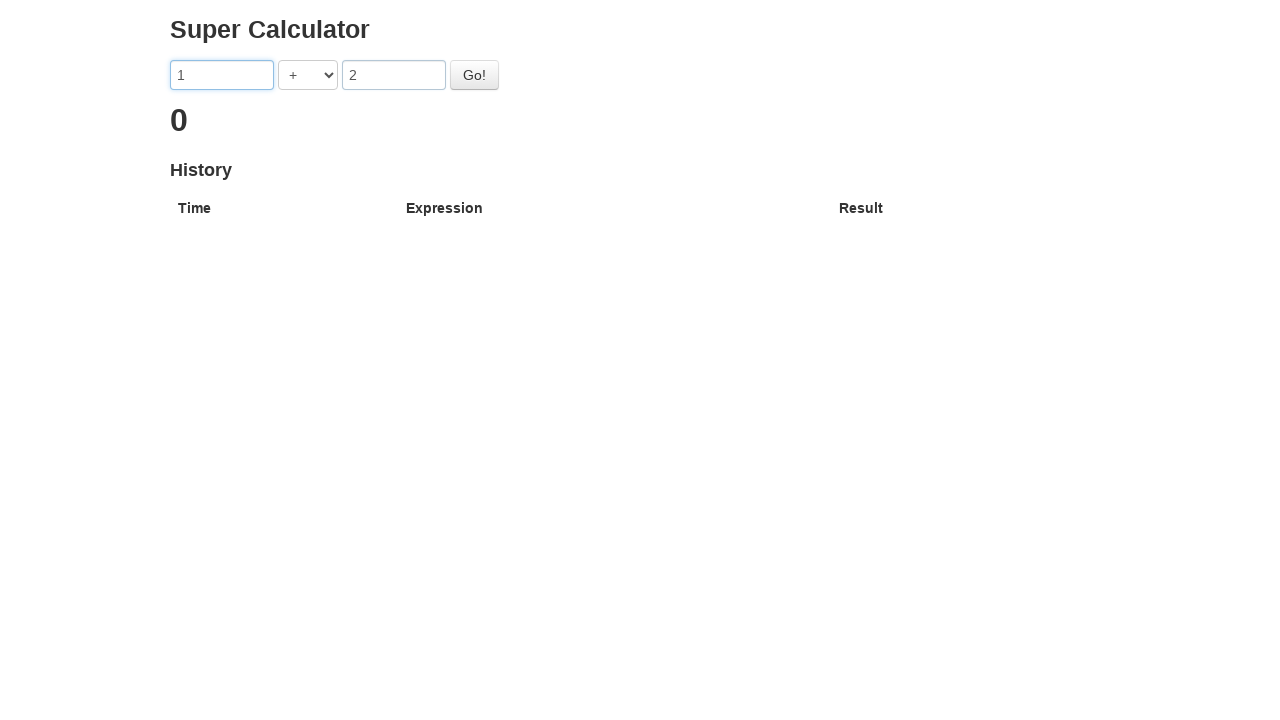

Pressed Enter on the Go button to calculate the result on #gobutton
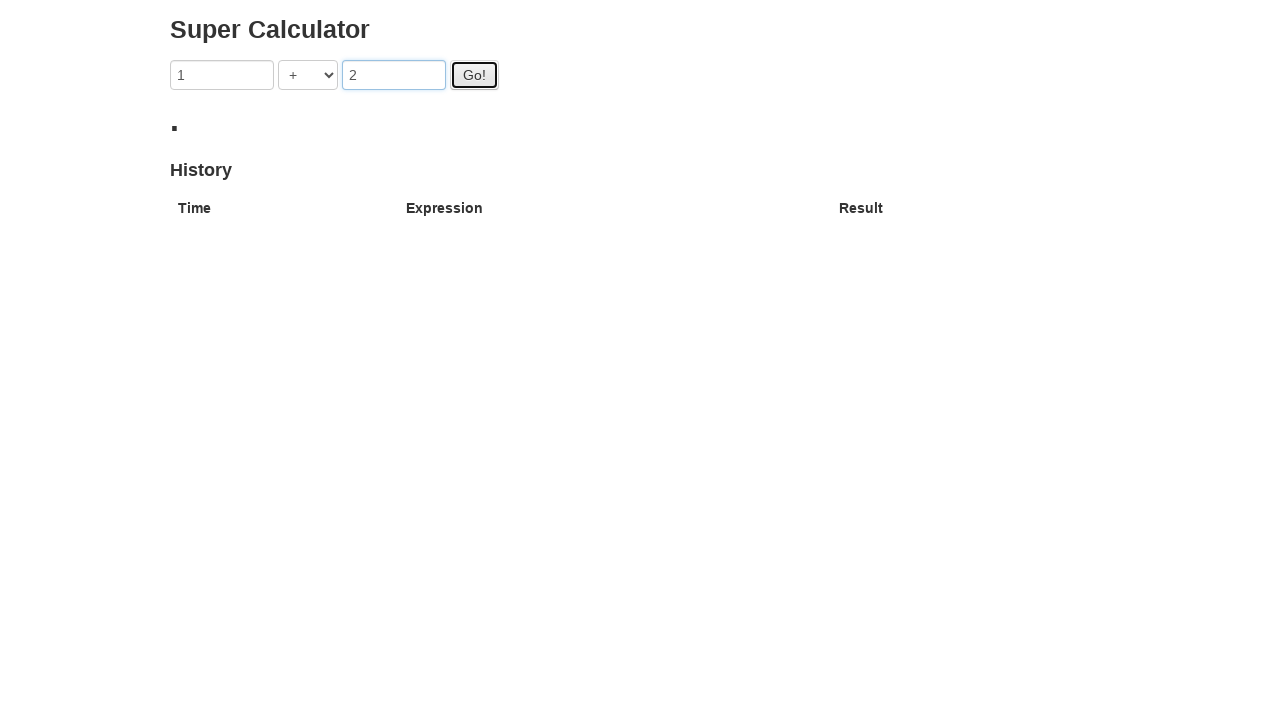

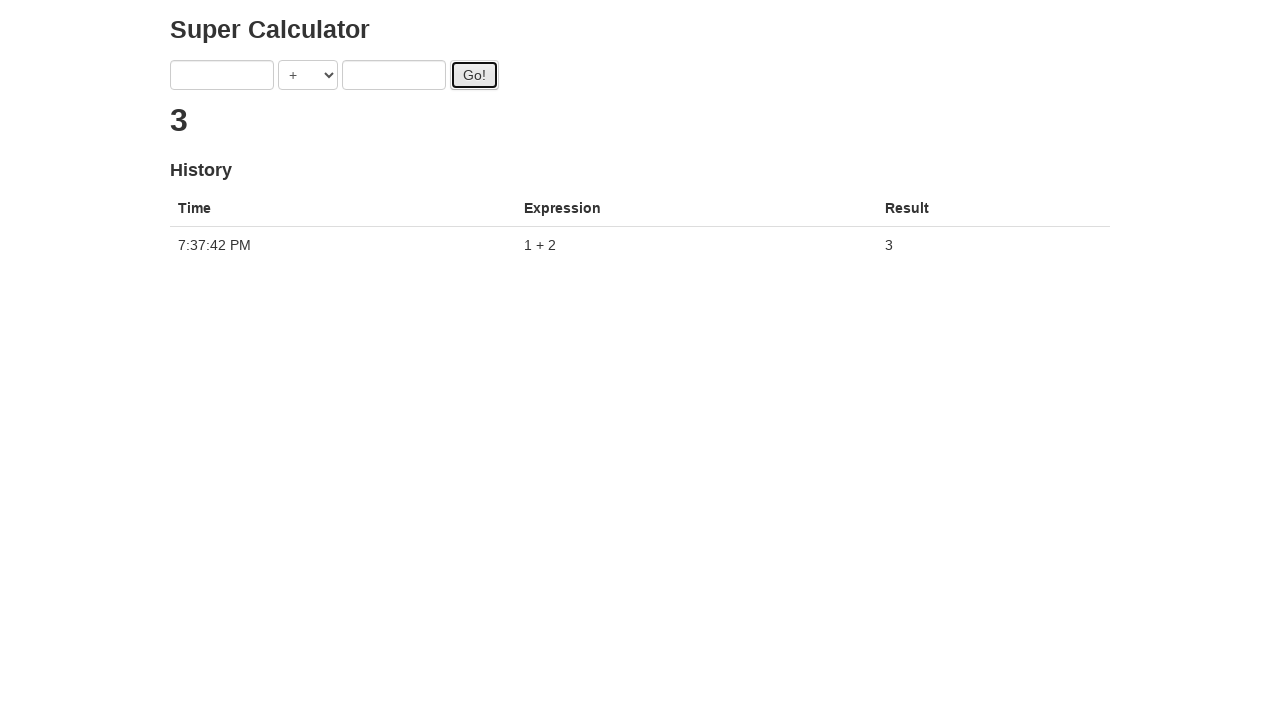